Tests dynamic controls functionality by interacting with checkboxes, buttons that add/remove elements, and text inputs that can be enabled/disabled

Starting URL: http://the-internet.herokuapp.com

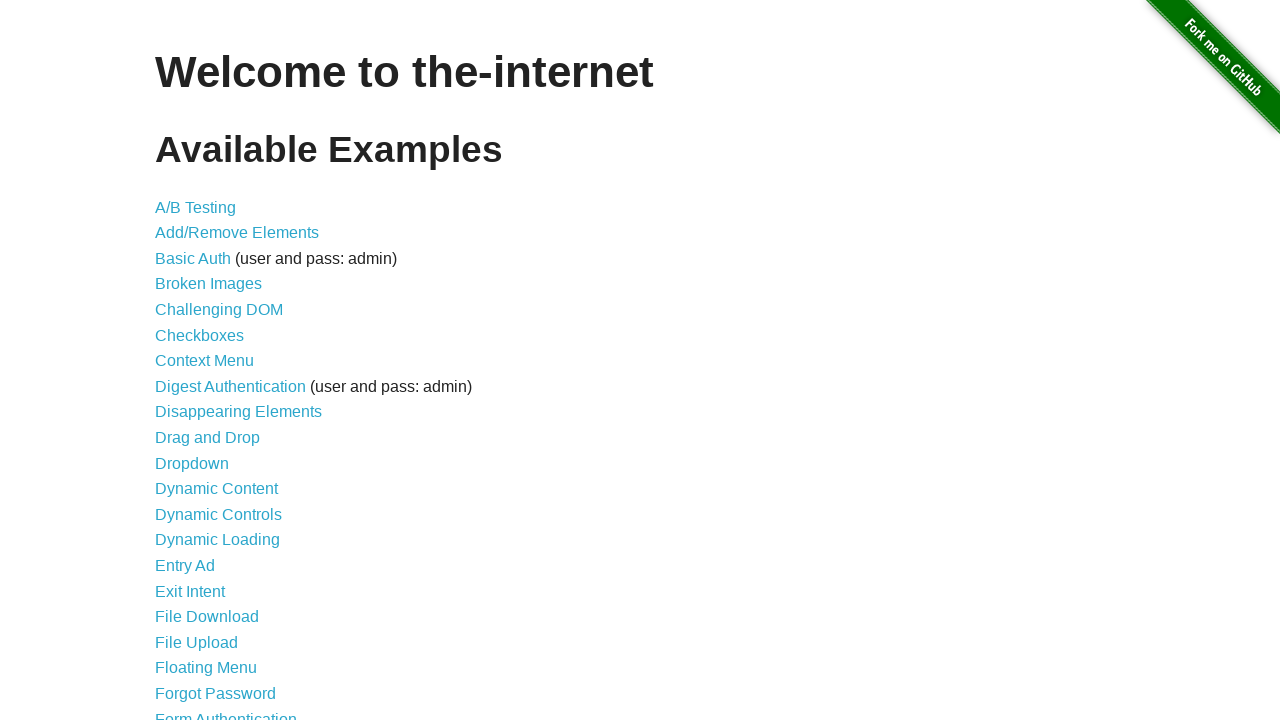

Navigated to Dynamic Controls page at (218, 514) on text=Dynamic Controls
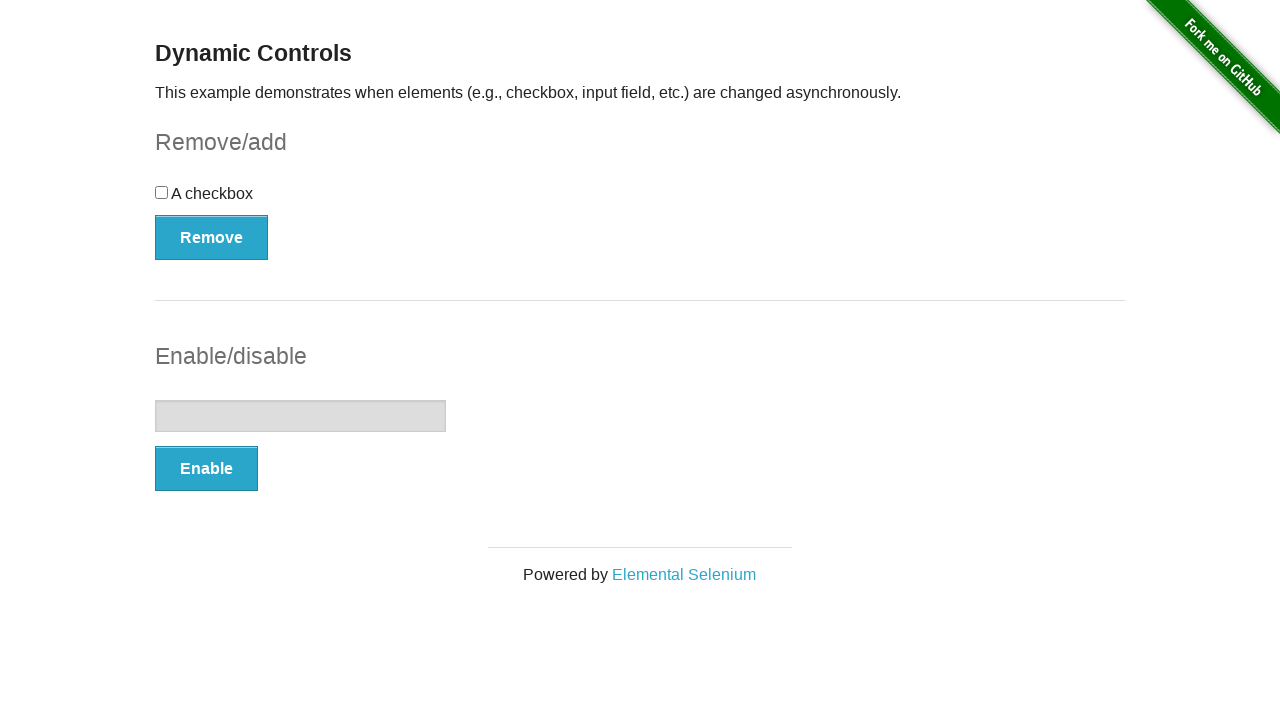

Clicked the checkbox at (162, 192) on #checkbox > input[type=checkbox]
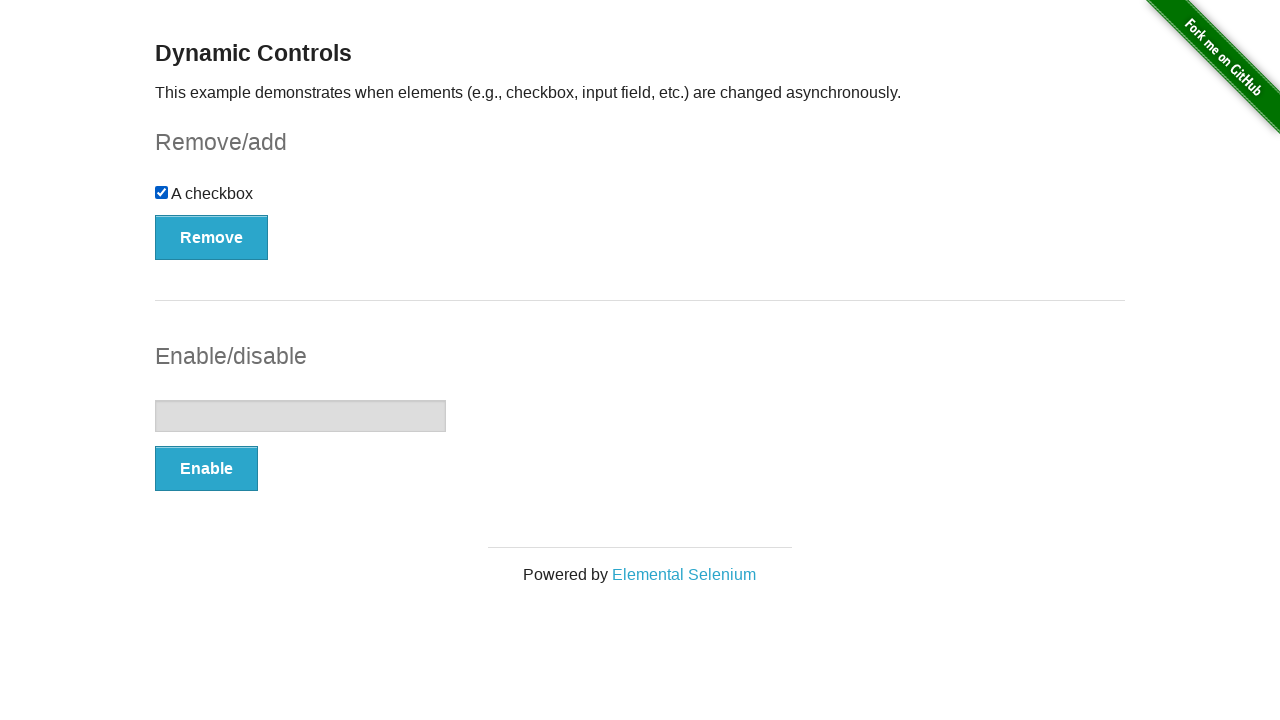

Clicked Remove button to remove checkbox at (212, 237) on #checkbox-example > button
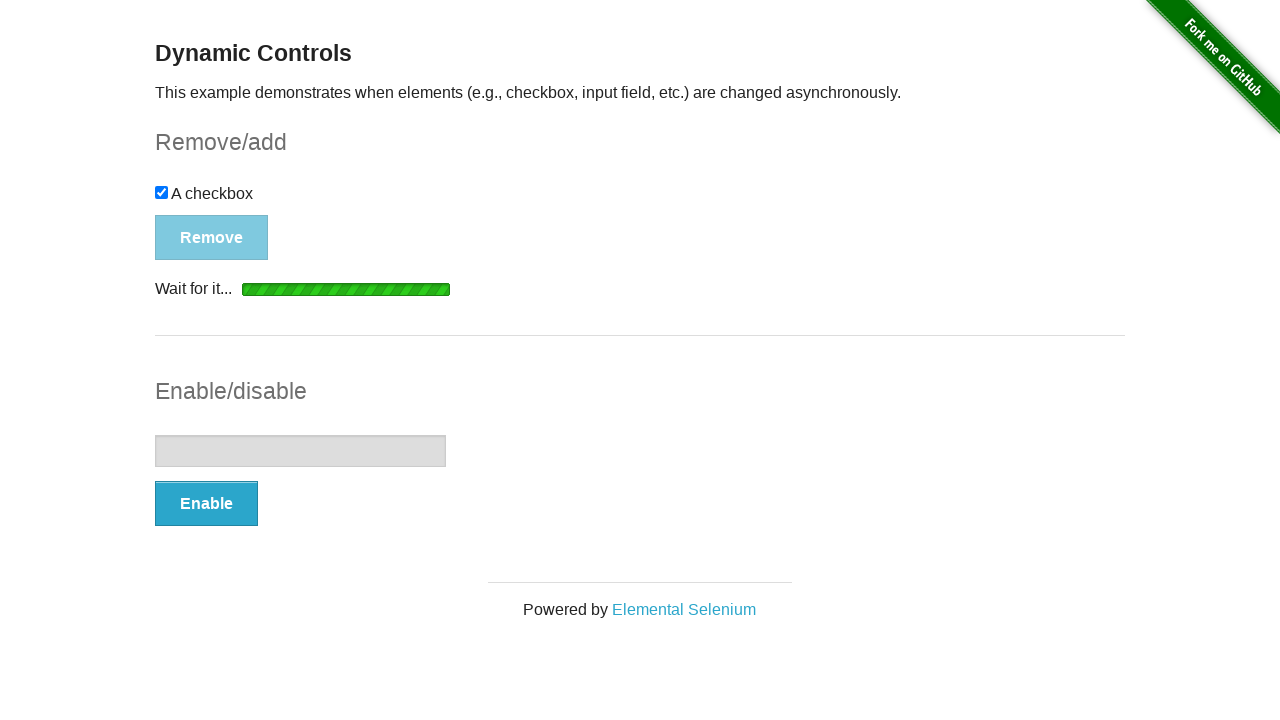

Waited for Add button to become visible
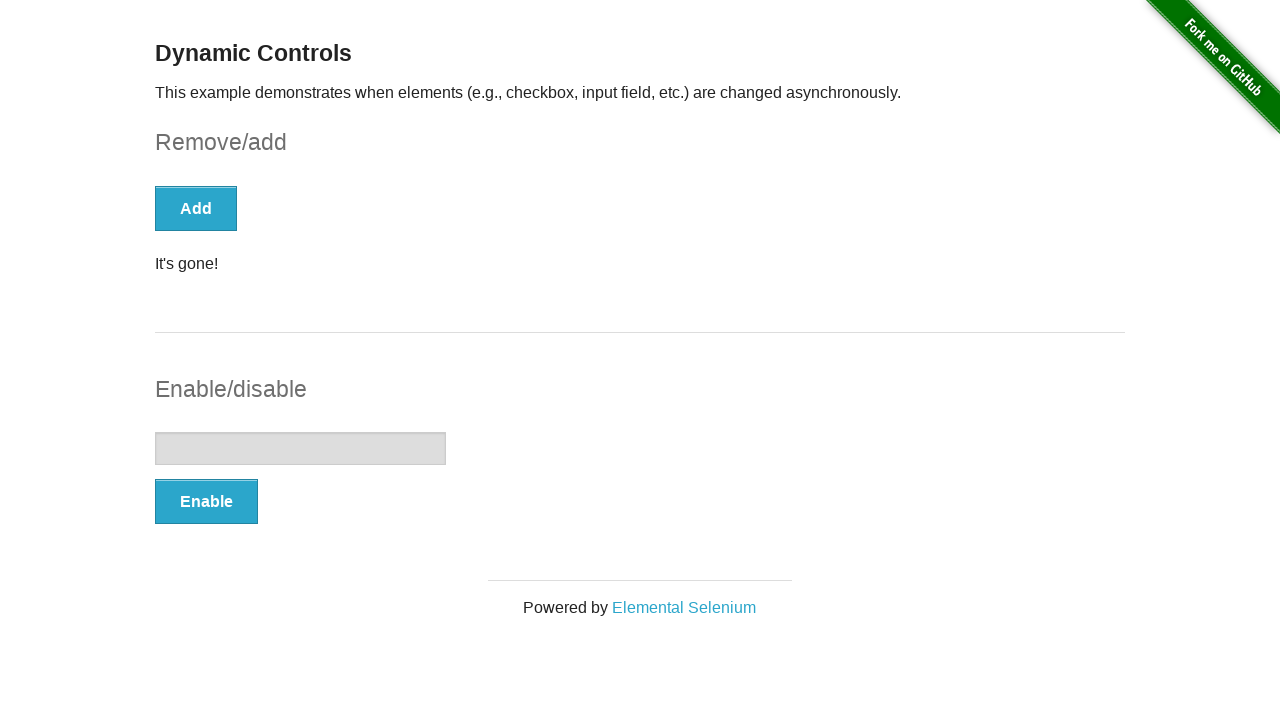

Clicked Add button to restore checkbox at (196, 208) on #checkbox-example > button
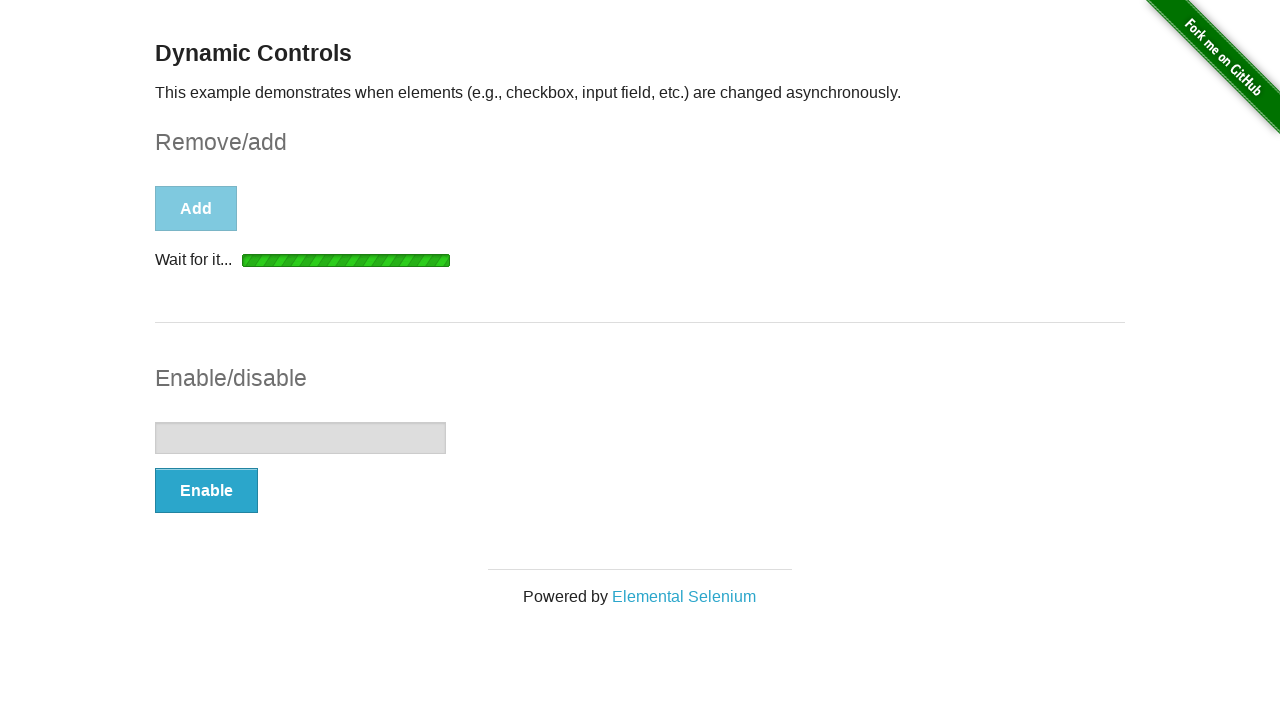

Clicked Enable button to enable text input at (206, 491) on #input-example > button
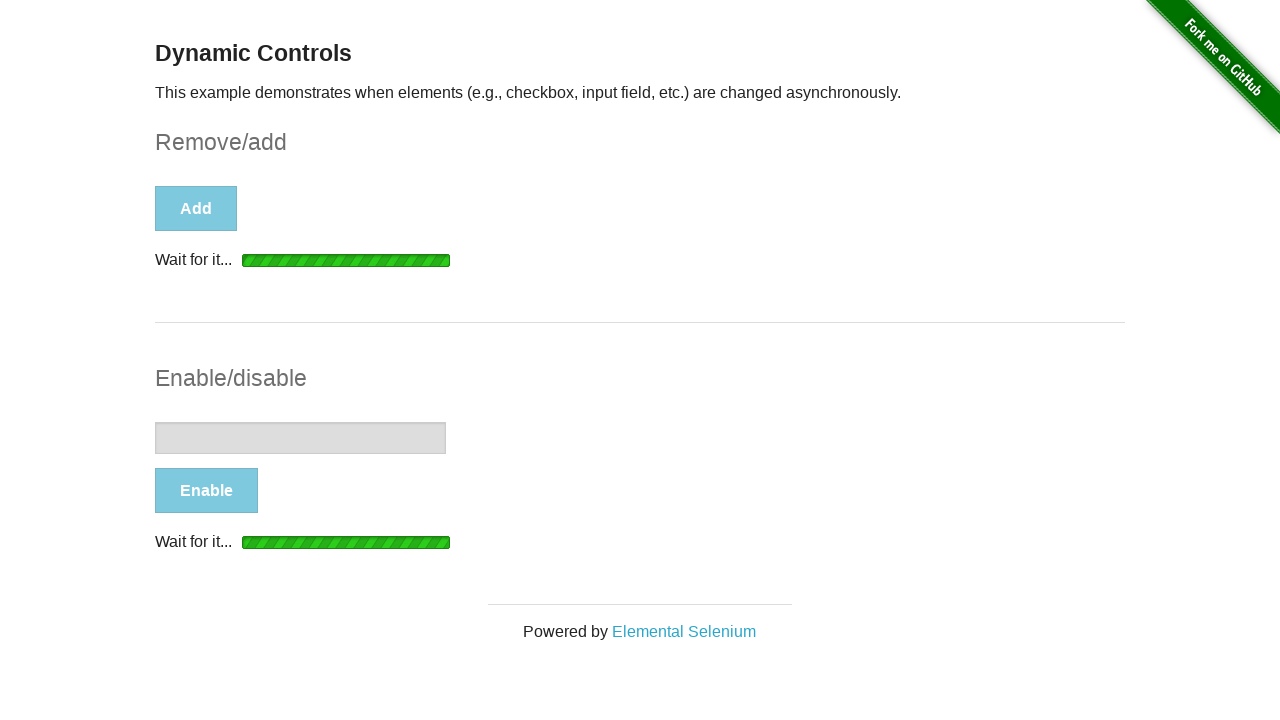

Waited for text input to be enabled
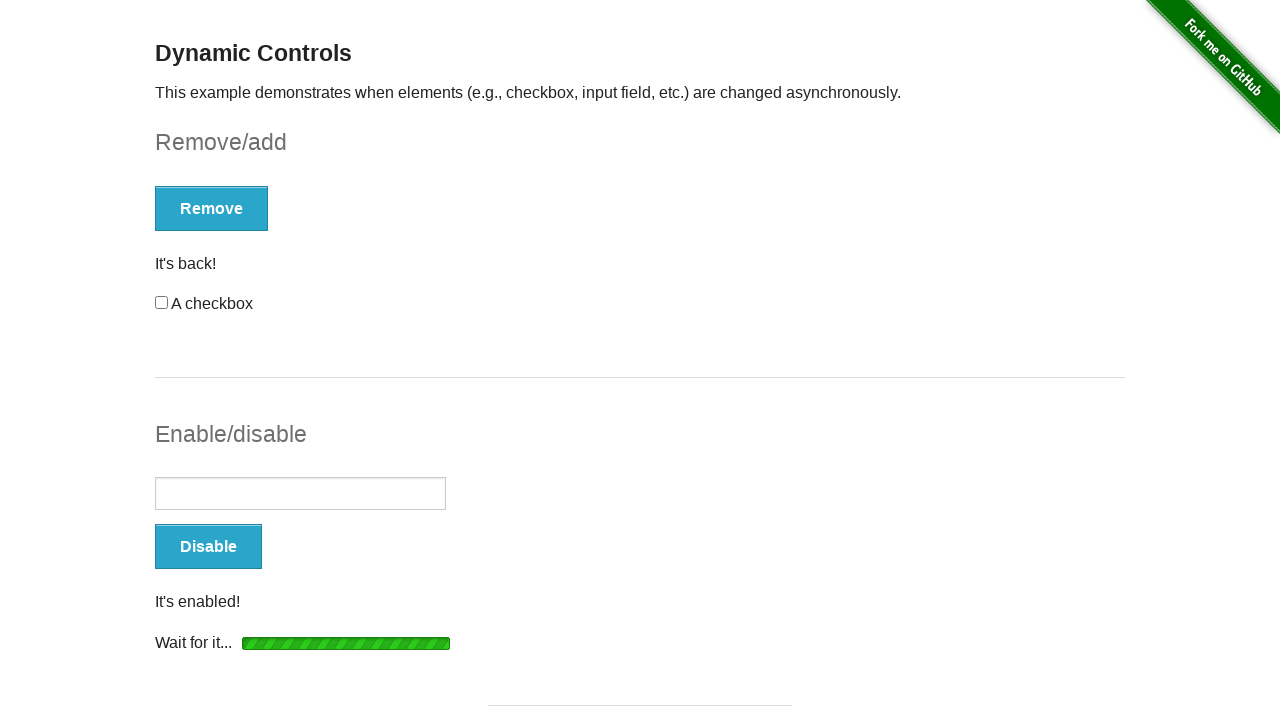

Filled enabled text input with 'Angel' on #input-example > input[type=text]
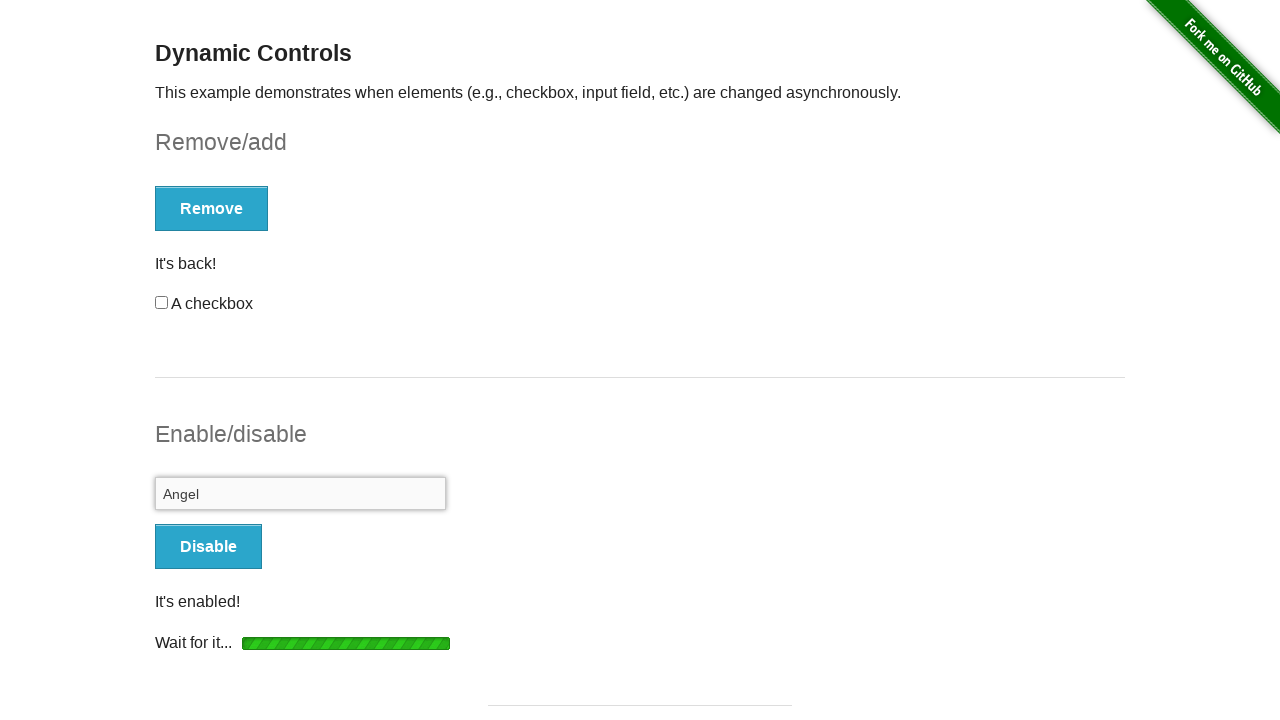

Clicked Disable button to disable text input at (208, 546) on #input-example > button
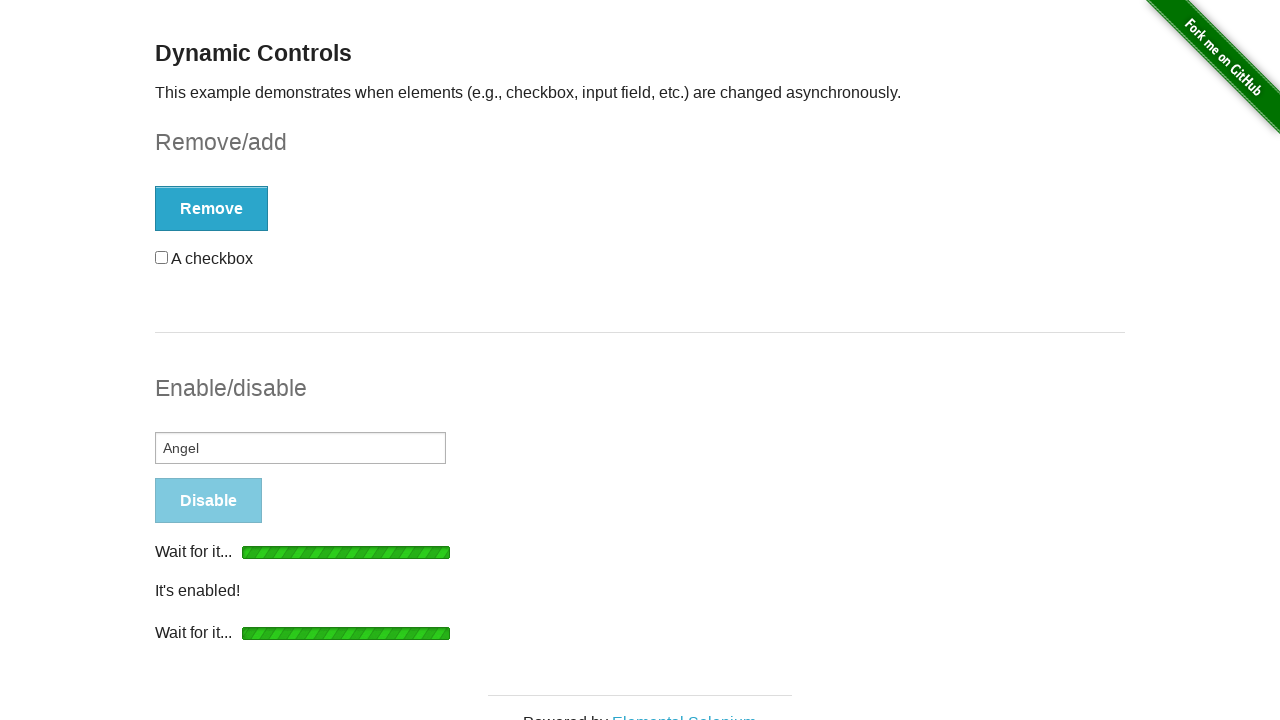

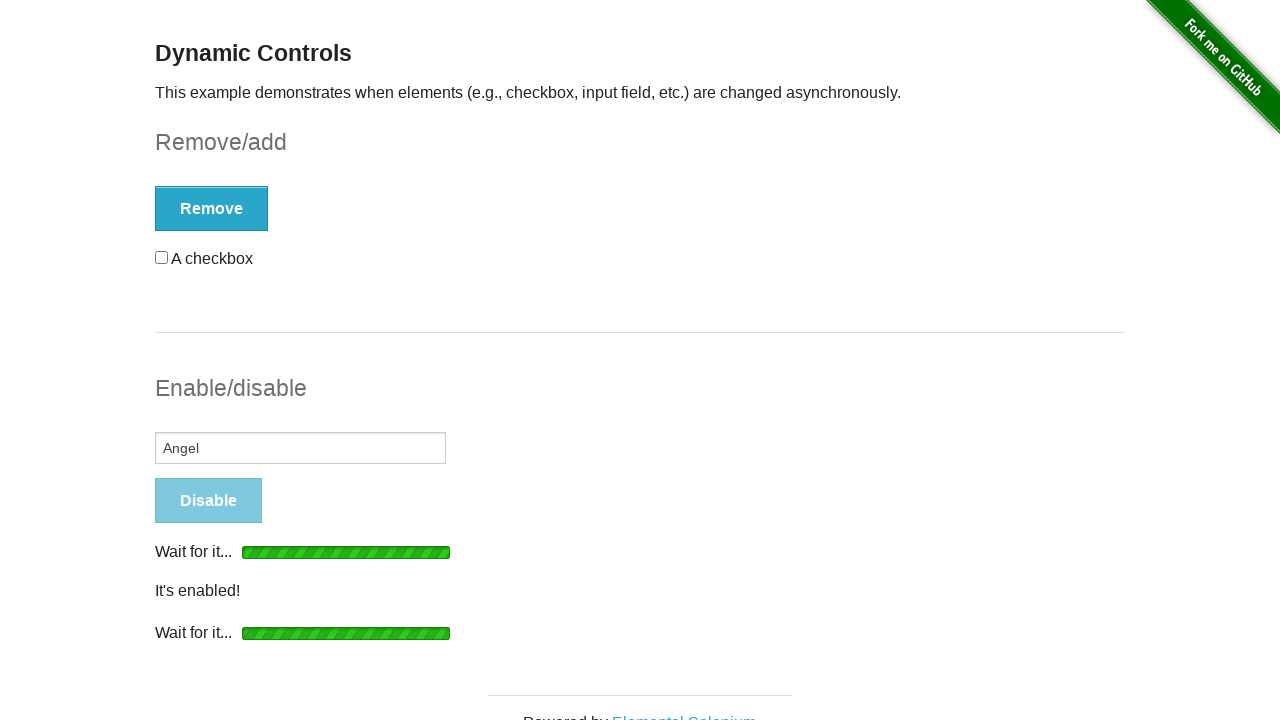